Tests alert handling functionality by clicking a button to trigger an alert and reading its text

Starting URL: https://www.leafground.com/alert.xhtml

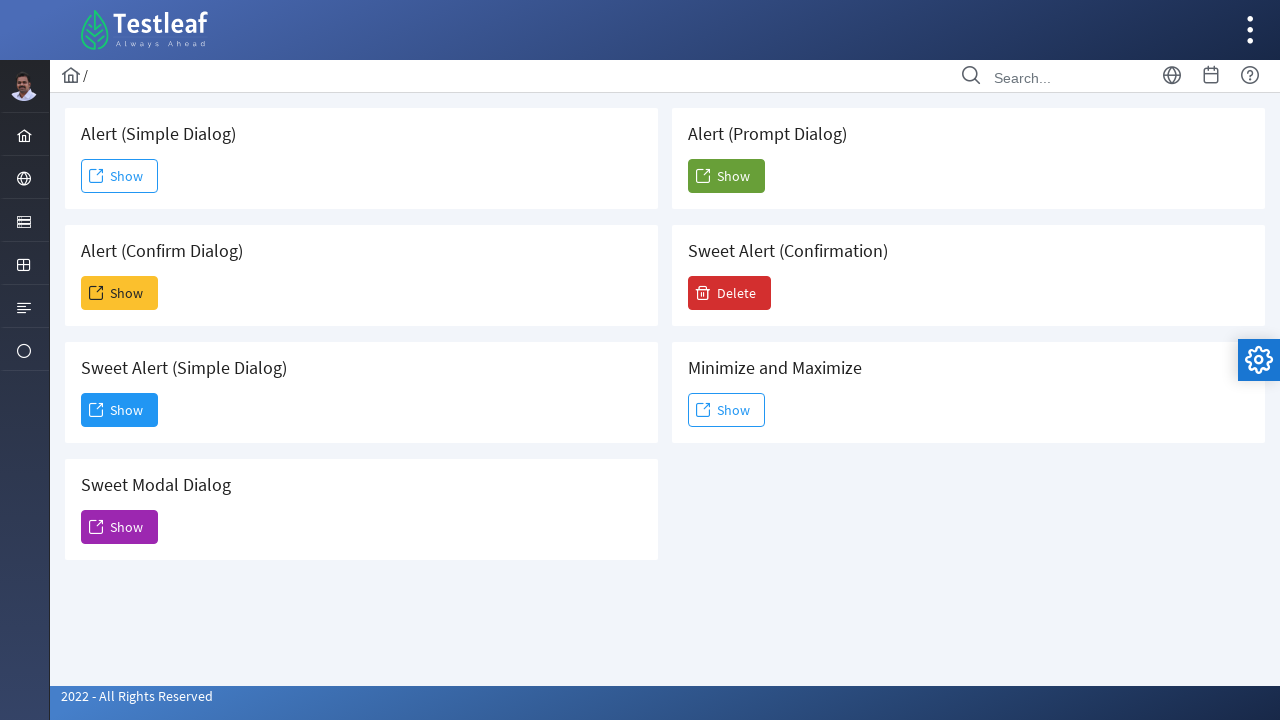

Clicked button to trigger alert dialog at (726, 176) on #j_idt88\:j_idt104
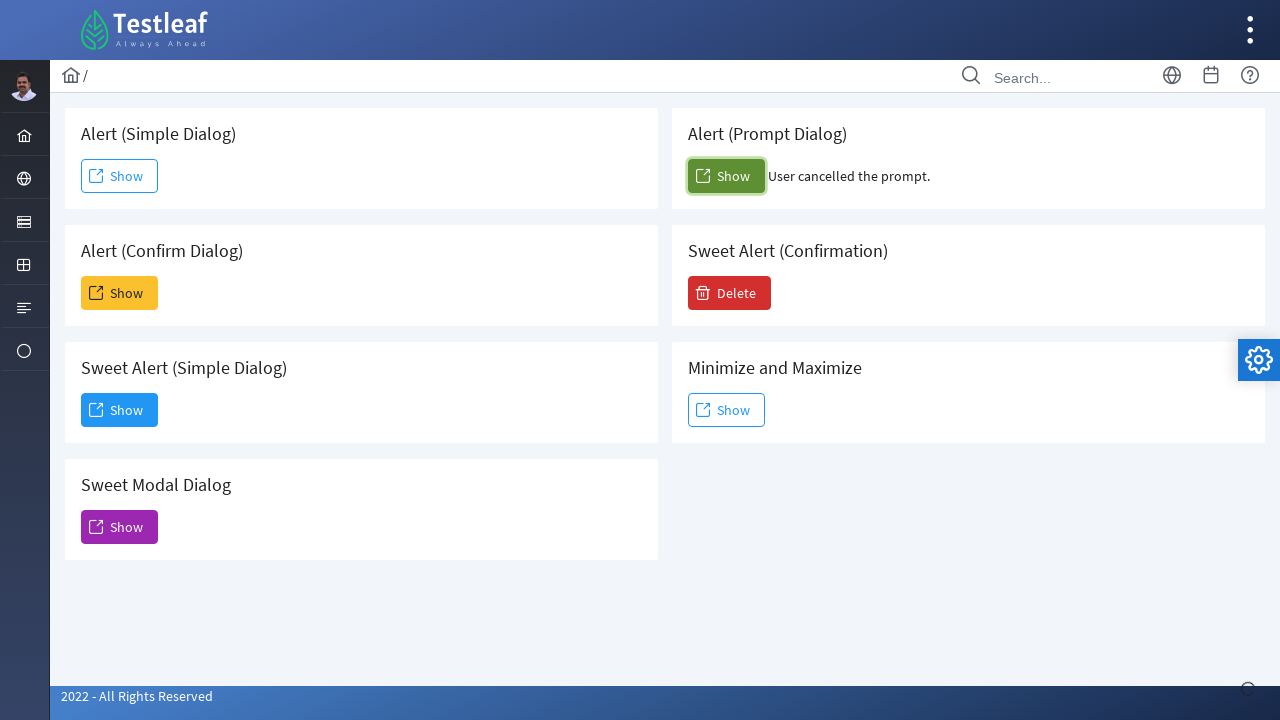

Set up dialog handler to accept alert
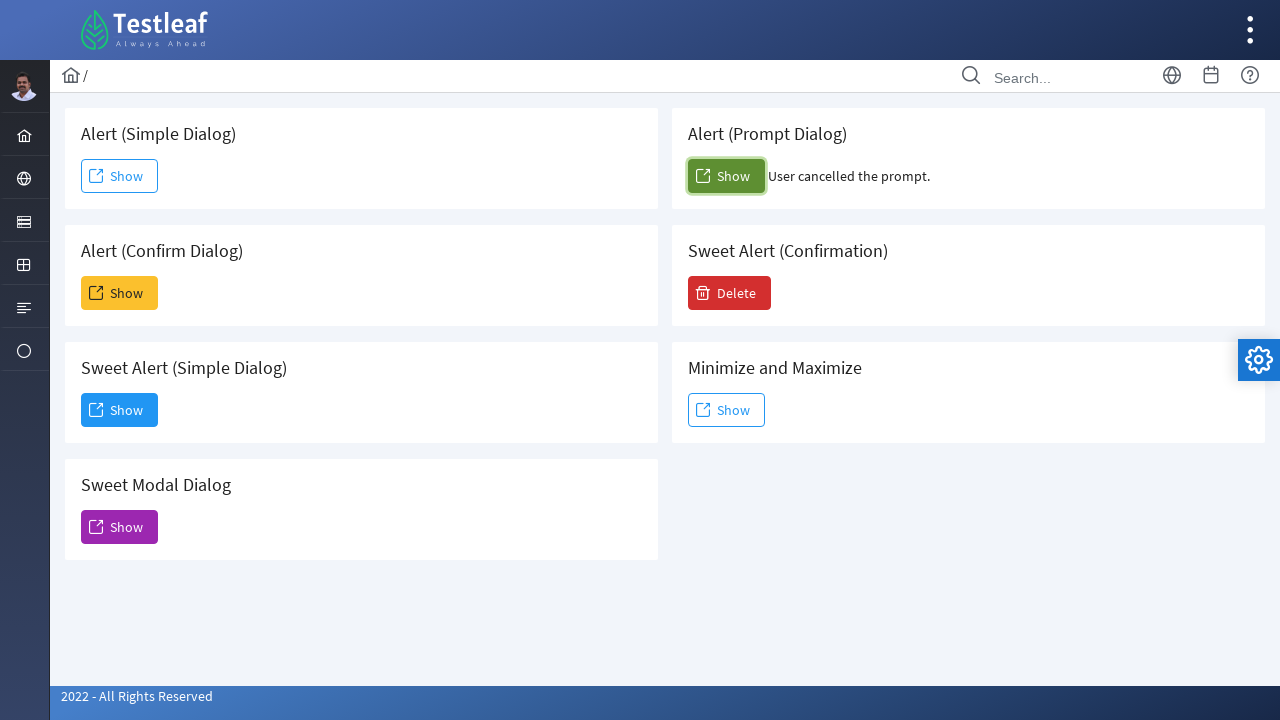

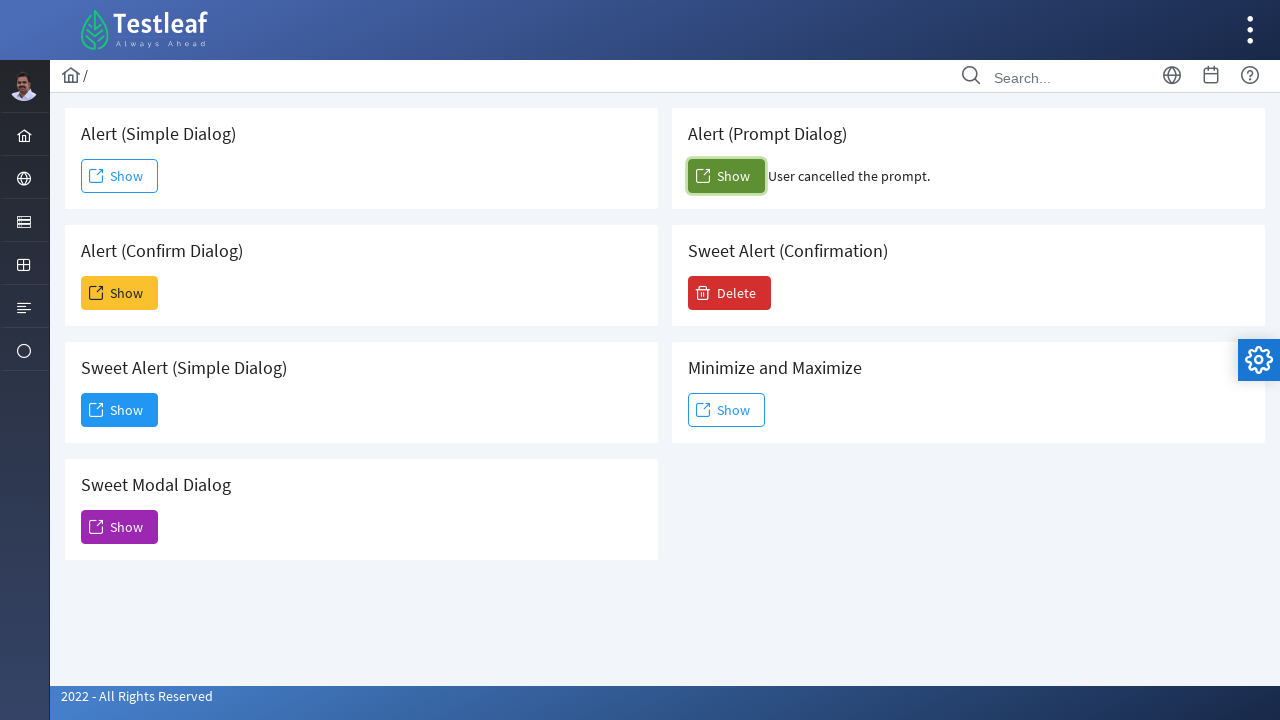